Navigates to Selenium's BiDi test page and clicks the log with stacktrace button to trigger an error with stack trace

Starting URL: https://www.selenium.dev/selenium/web/bidi/logEntryAdded.html

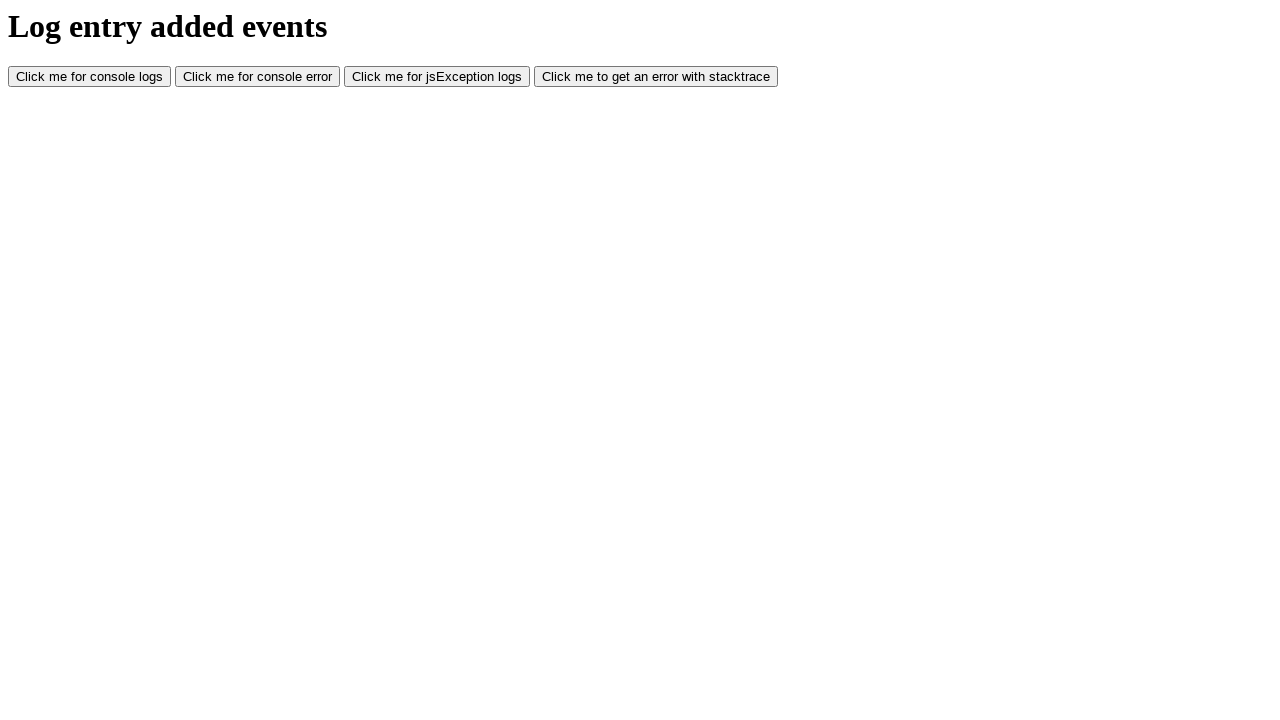

Navigated to Selenium BiDi logEntryAdded test page
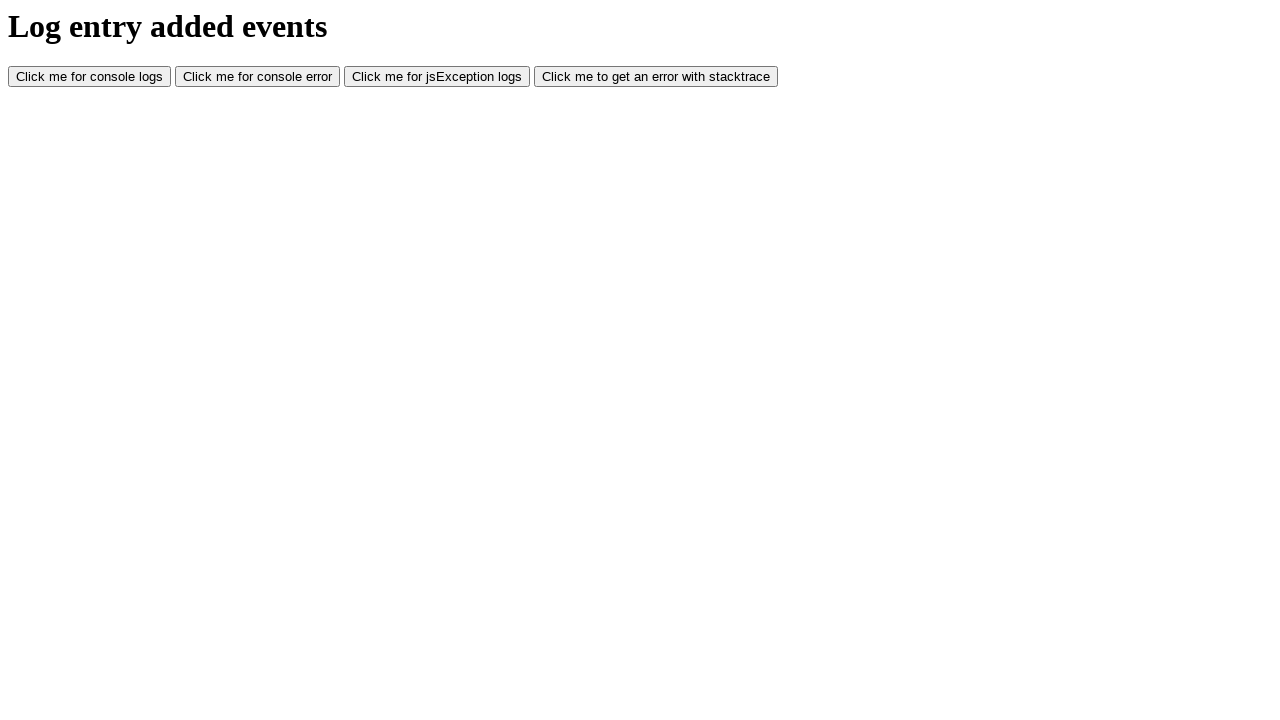

Clicked the log with stacktrace button to trigger error at (656, 77) on xpath=//button[@id='logWithStacktrace']
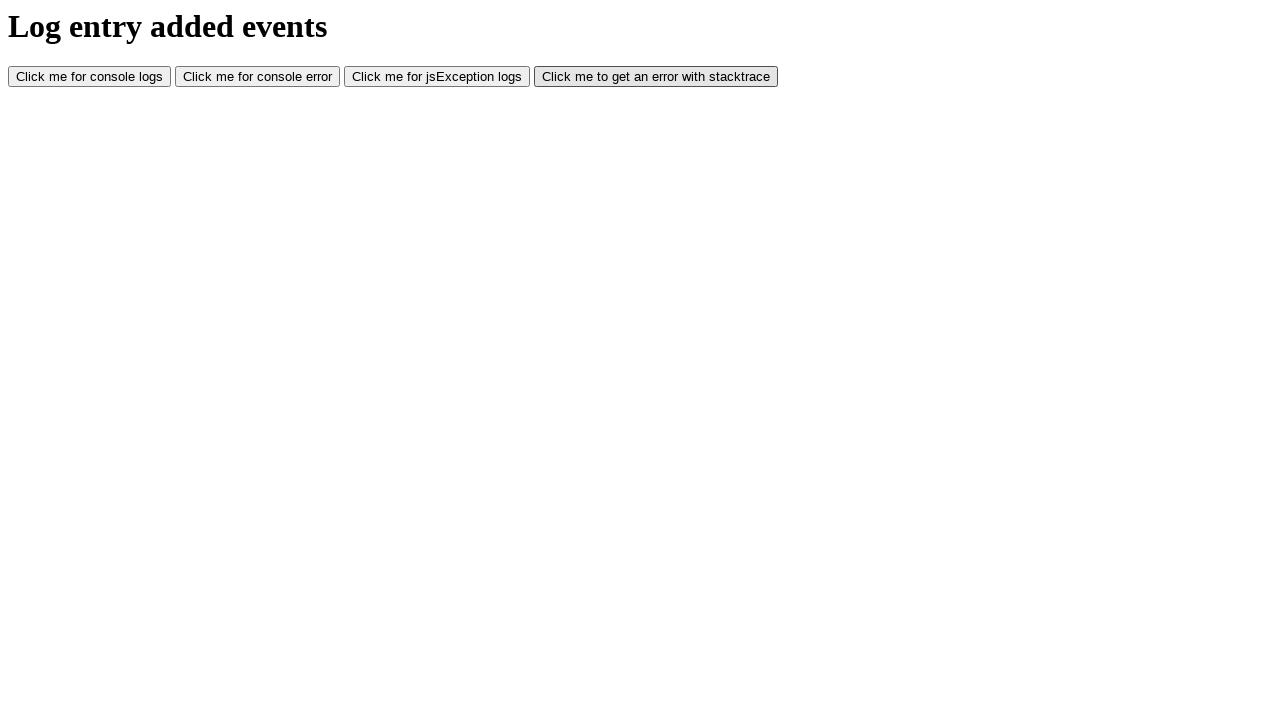

Waited for error with stack trace to be triggered
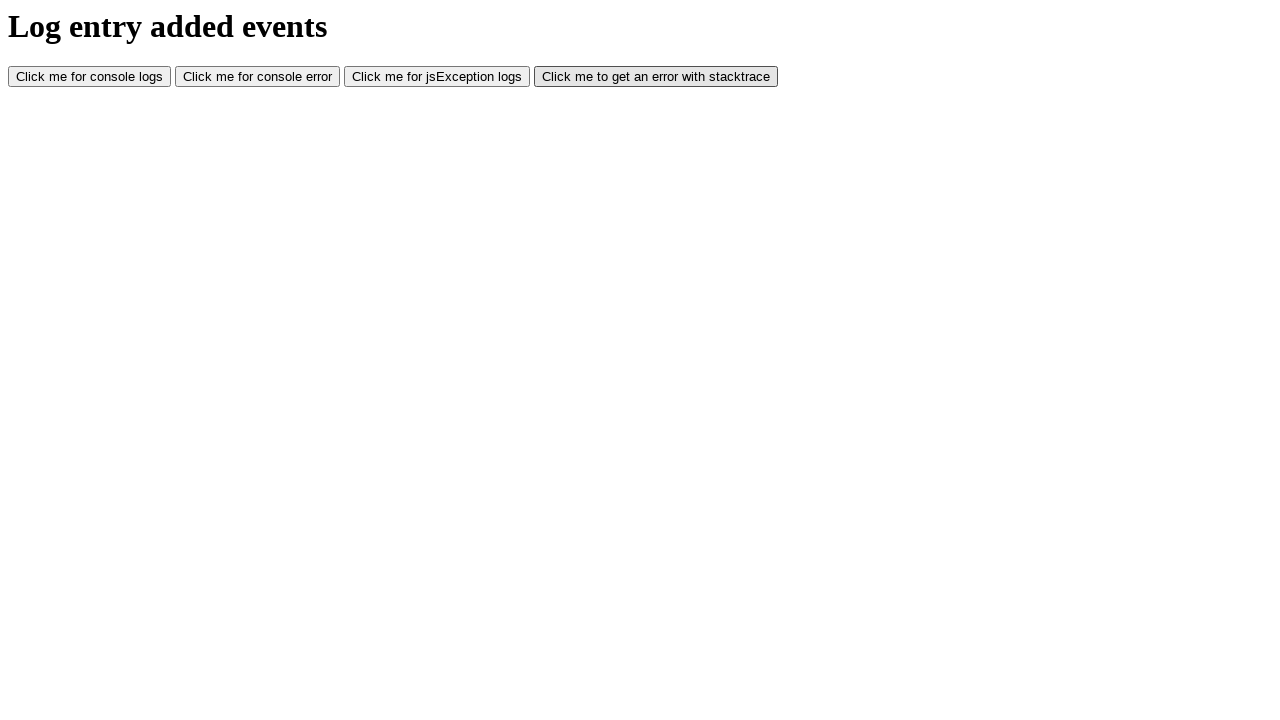

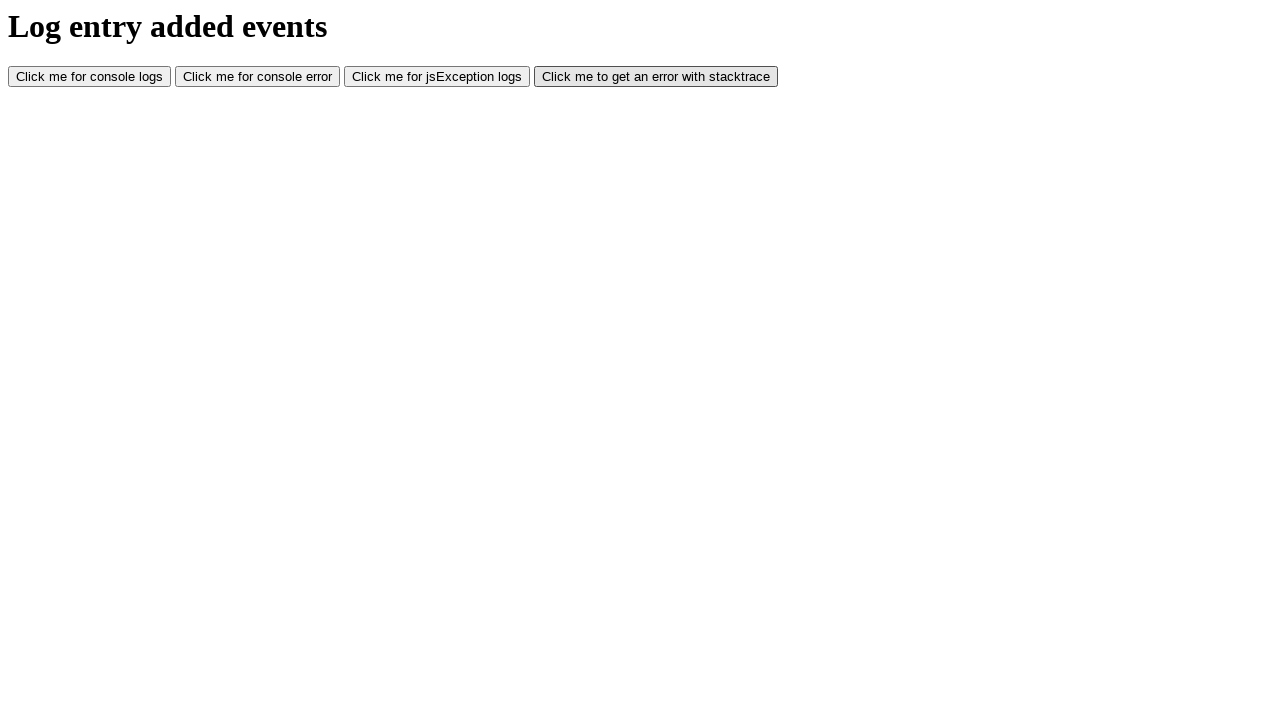